Verifies that the home page has the correct title "STORE"

Starting URL: https://www.demoblaze.com/

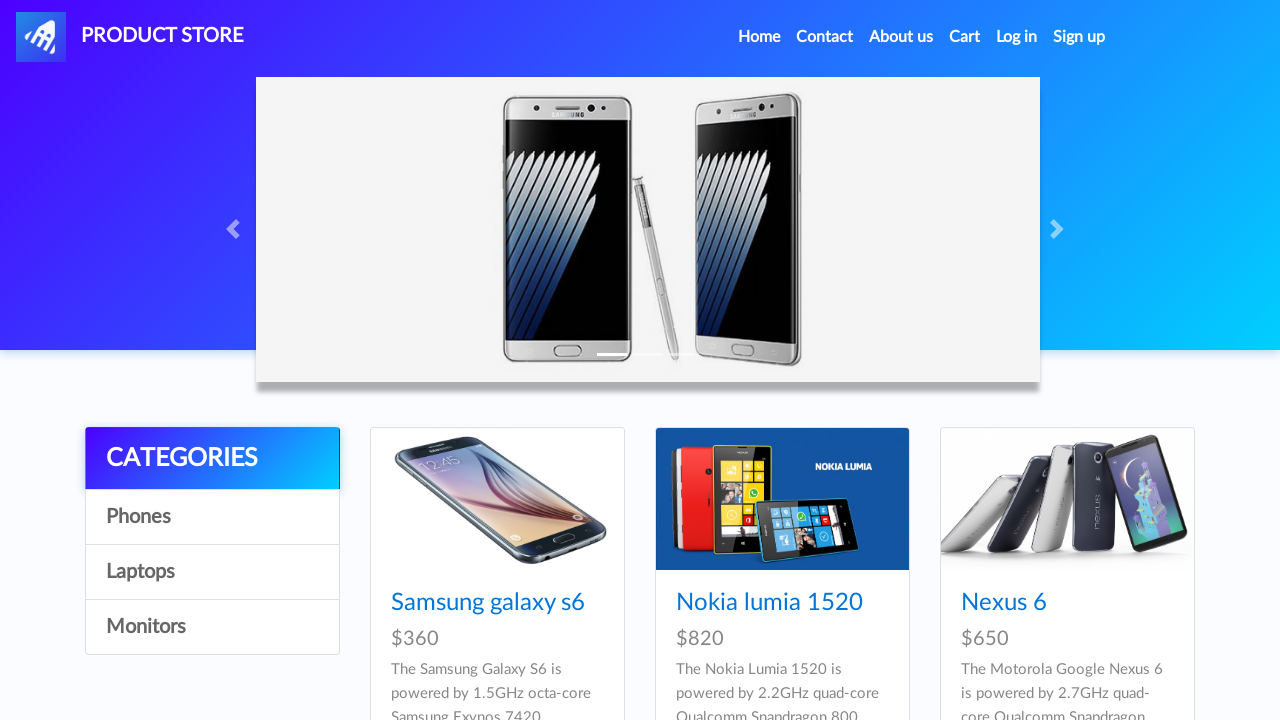

Navigated to home page https://www.demoblaze.com/
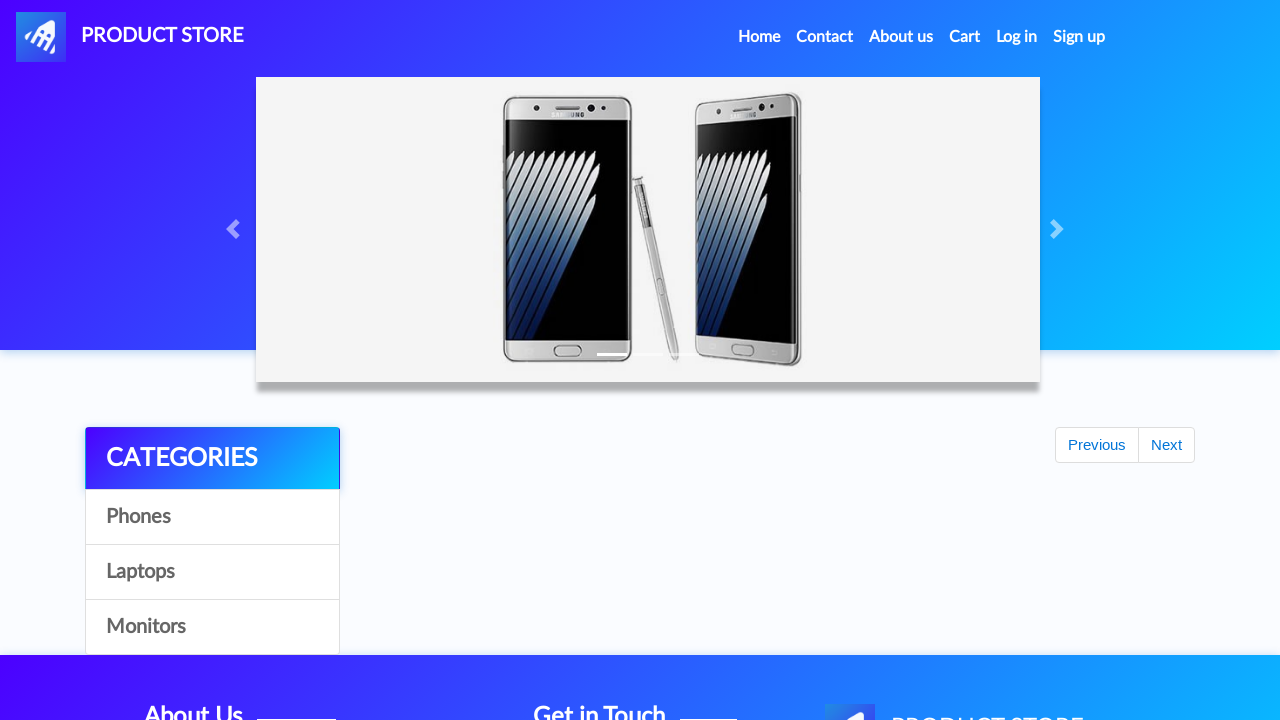

Verified that page title is 'STORE'
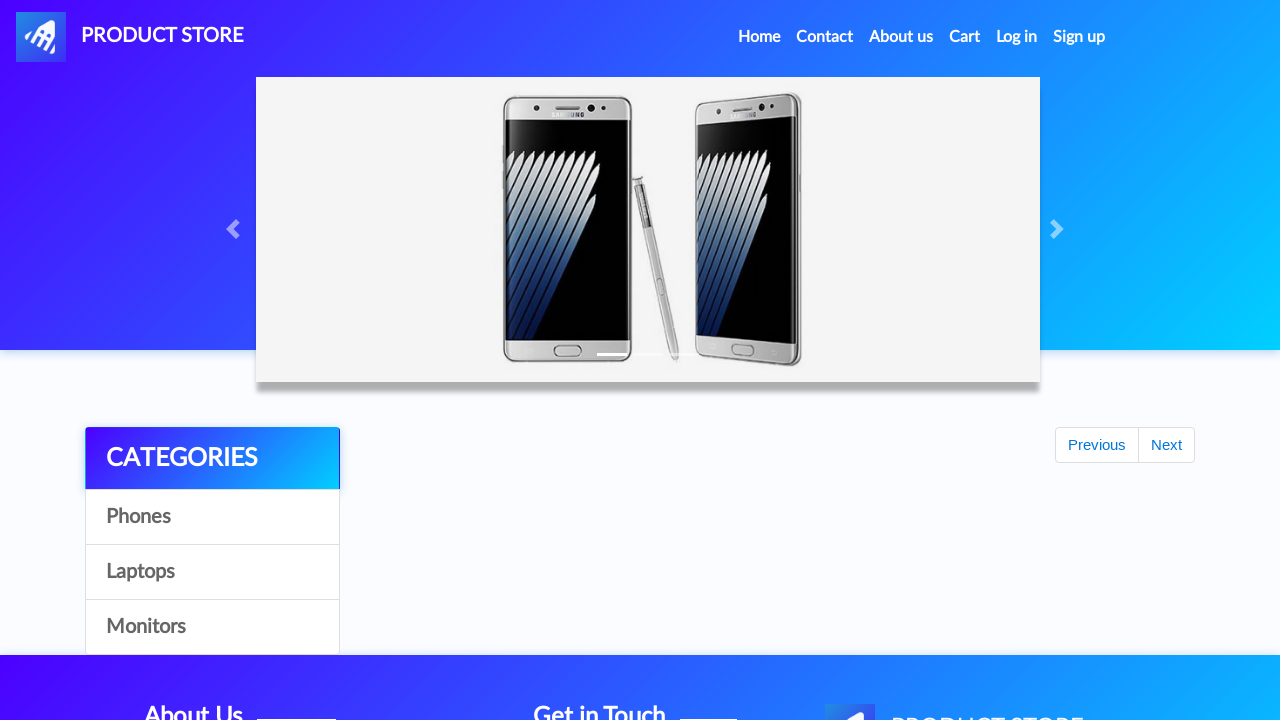

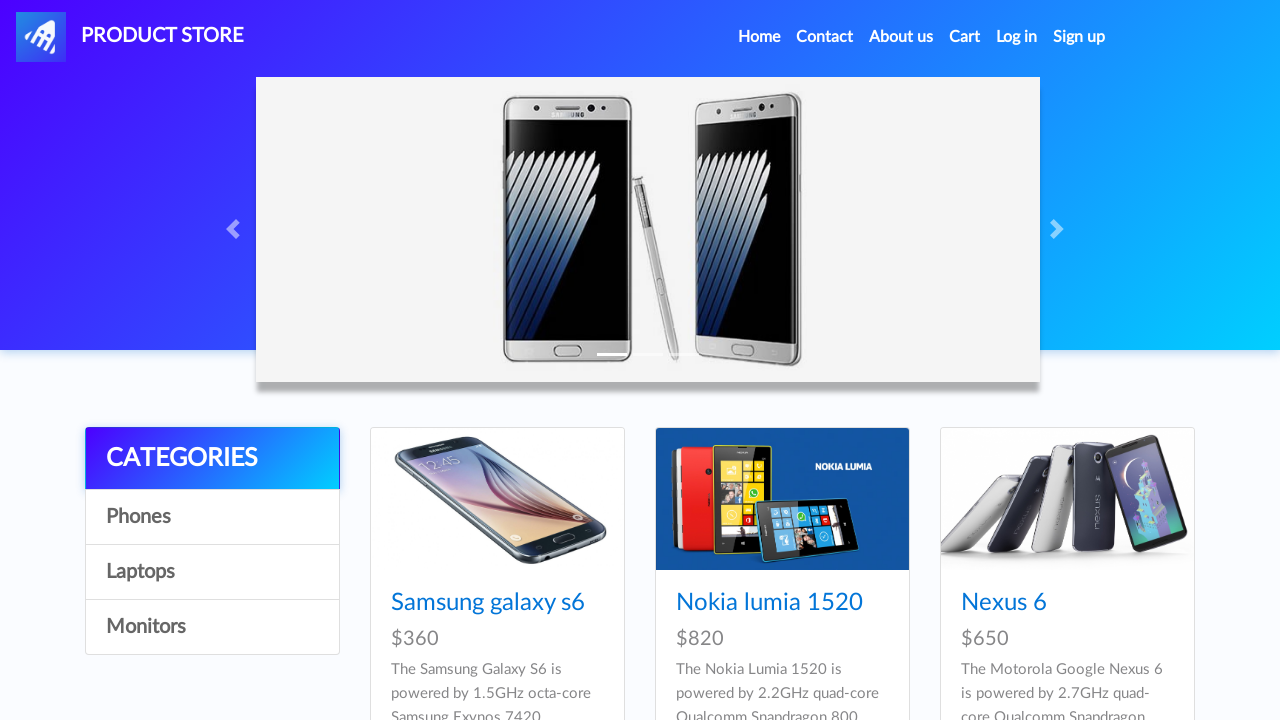